Tests handling of a JavaScript confirm dialog by clicking a button that triggers the confirm, dismissing it (clicking Cancel), and verifying the cancel message is displayed.

Starting URL: https://practice.cydeo.com/javascript_alerts

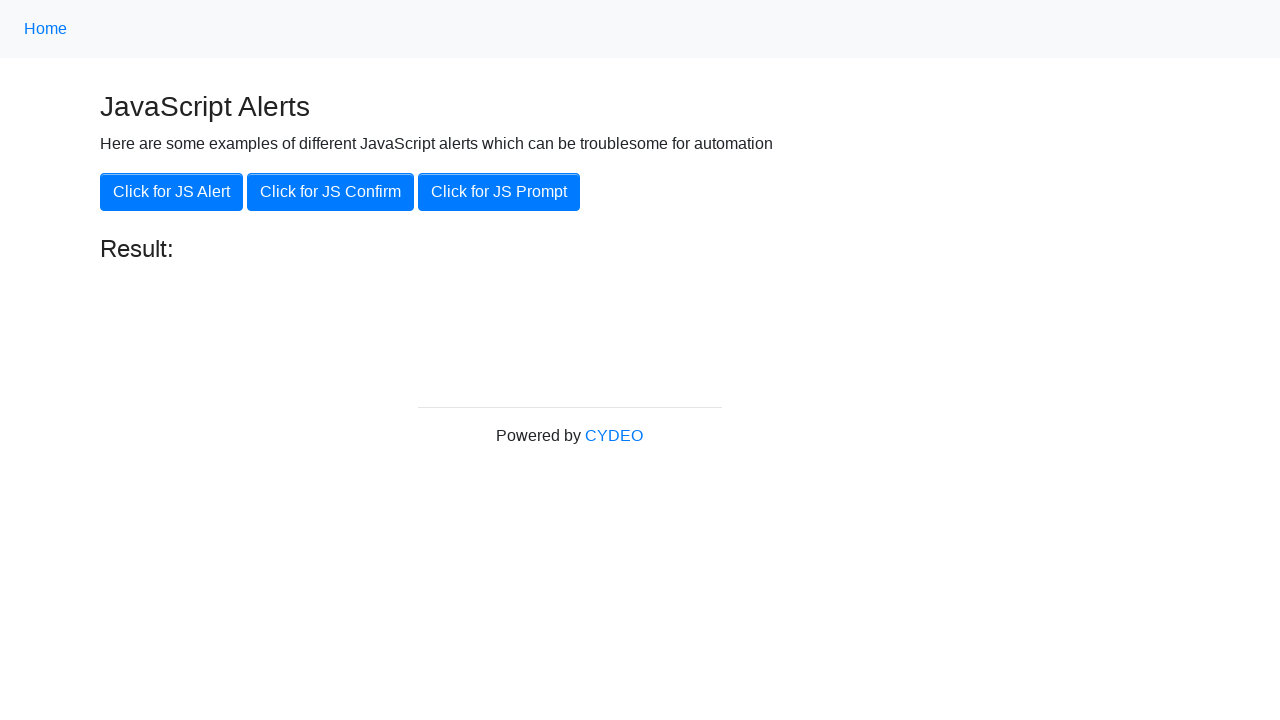

Set up dialog handler to dismiss confirm dialogs
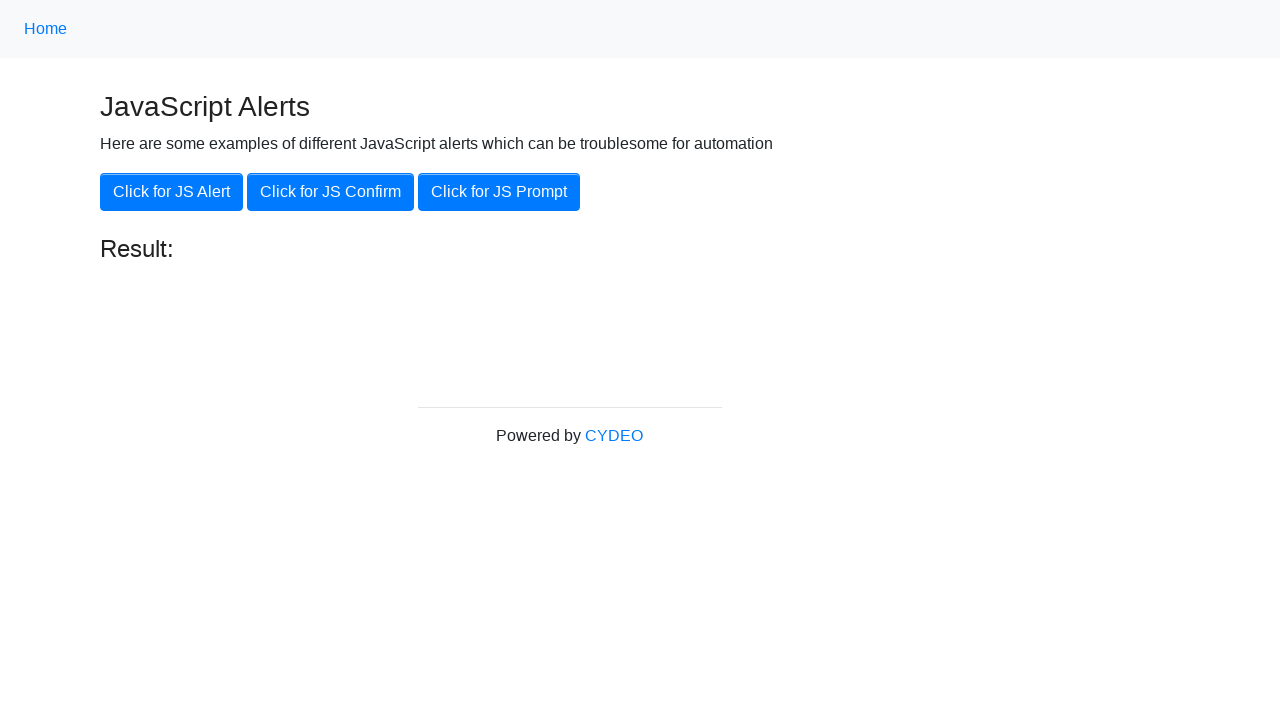

Clicked button to trigger JavaScript confirm dialog at (330, 192) on xpath=//button[@onclick='jsConfirm()']
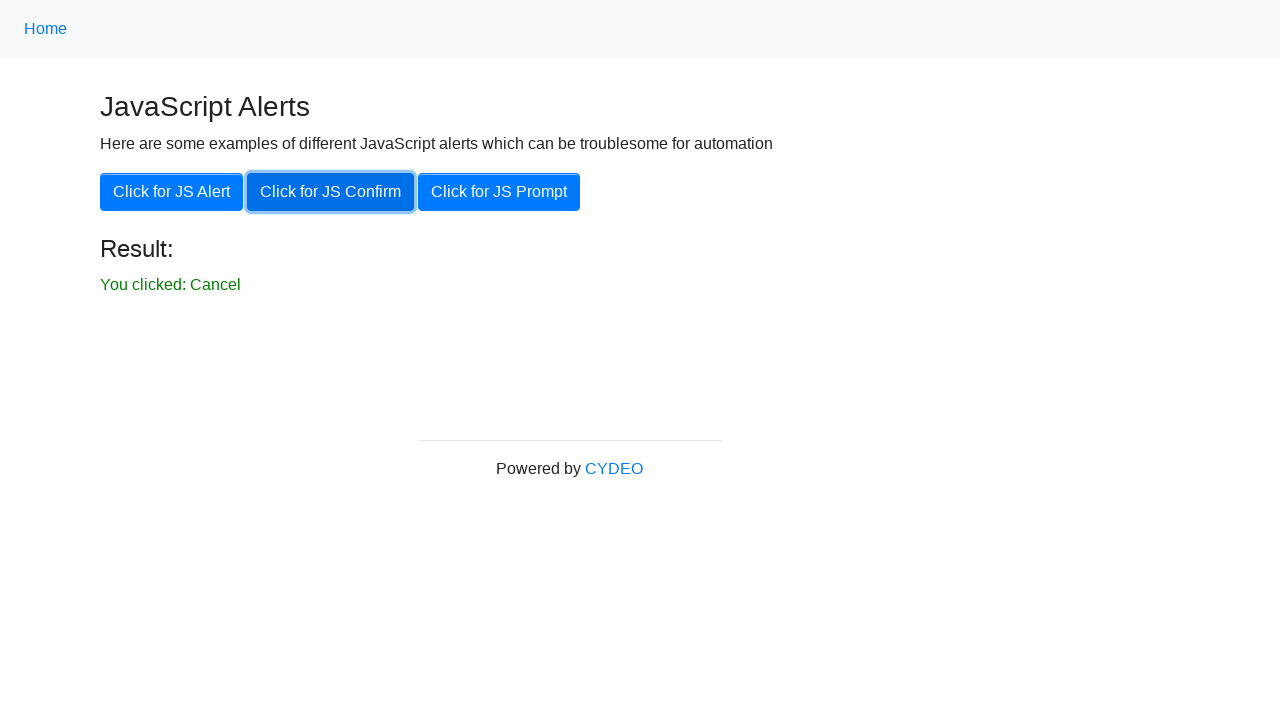

Verified cancel message displayed after dismissing confirm dialog
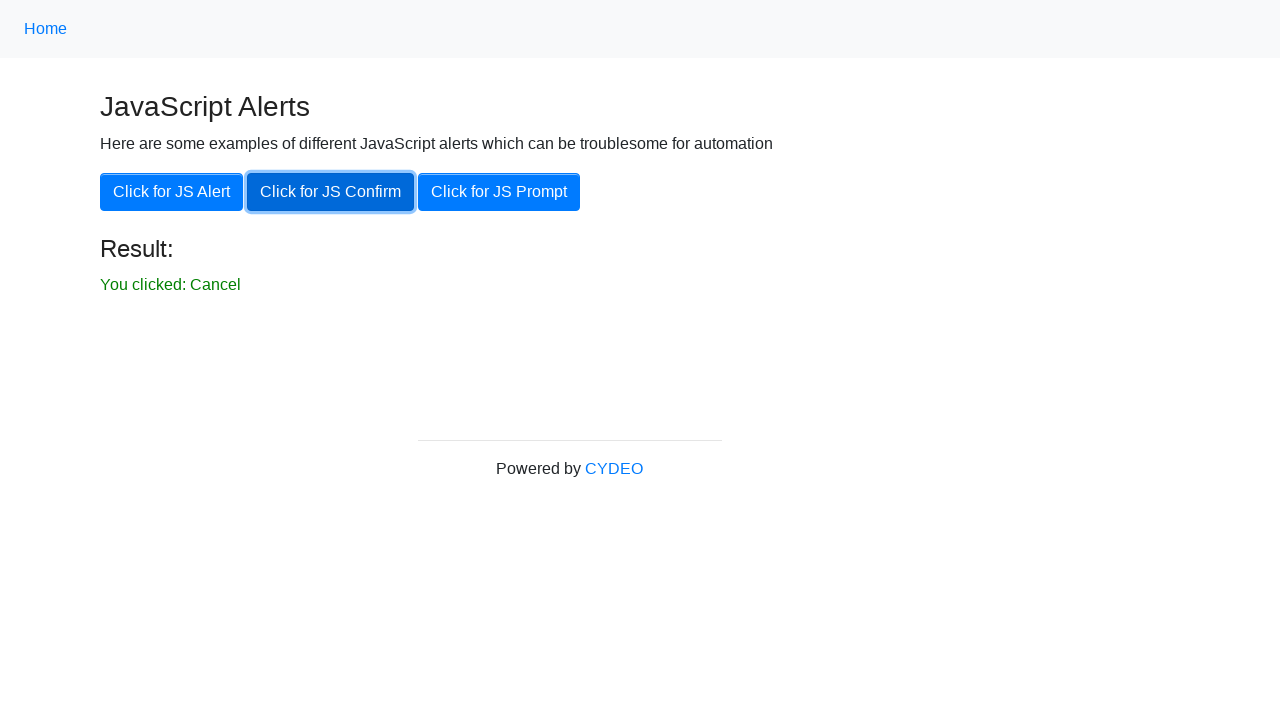

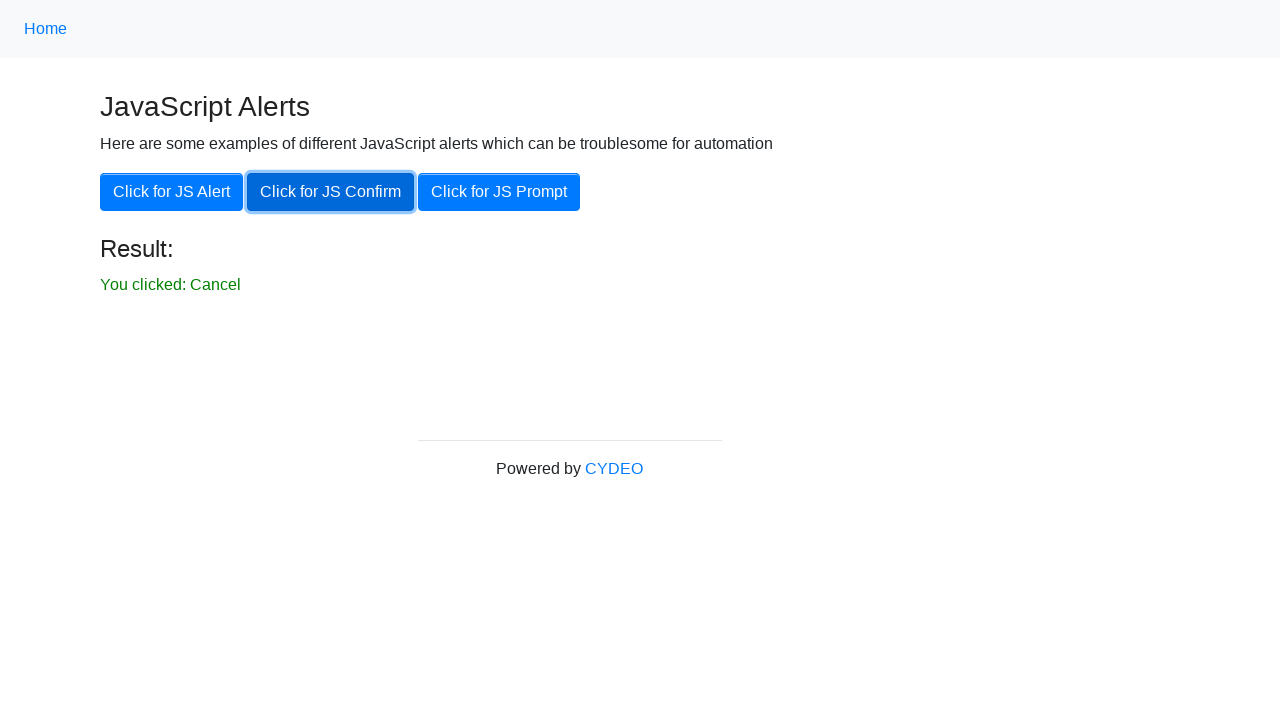